Tests locating an h1 heading element using XPath tagname

Starting URL: https://rahulshettyacademy.com/AutomationPractice/

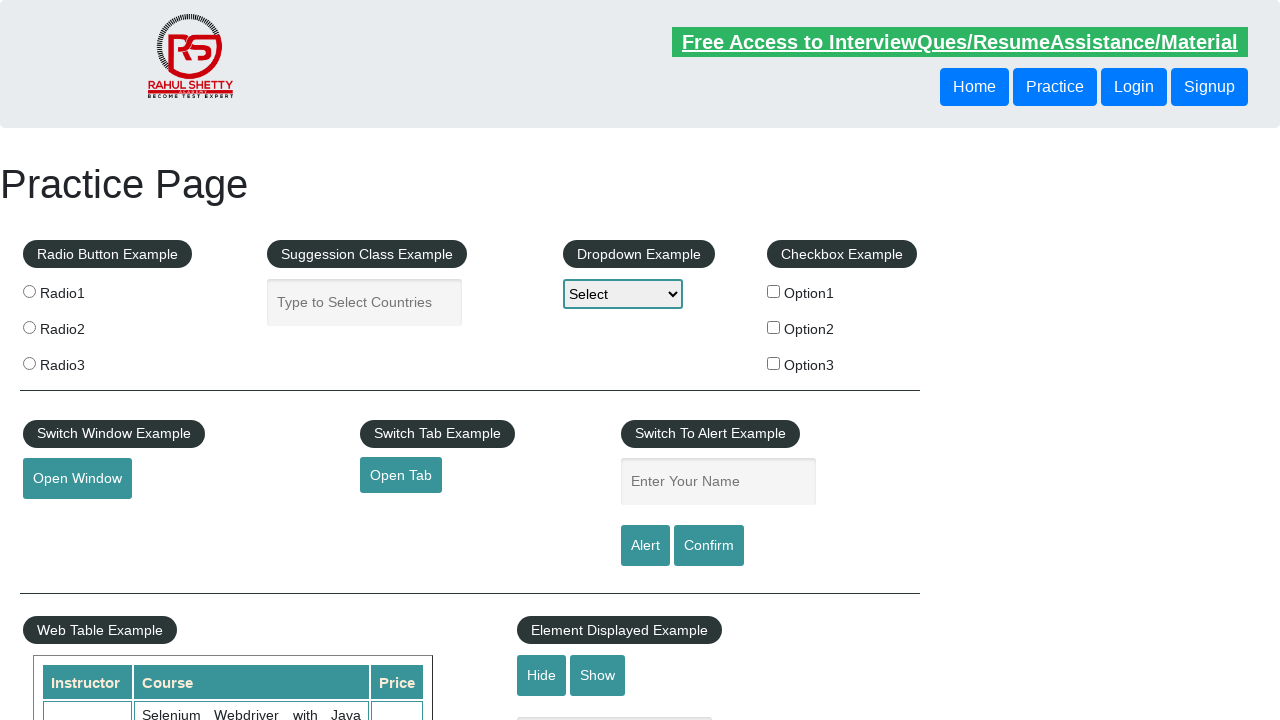

Waited for h1 heading element to be present using XPath
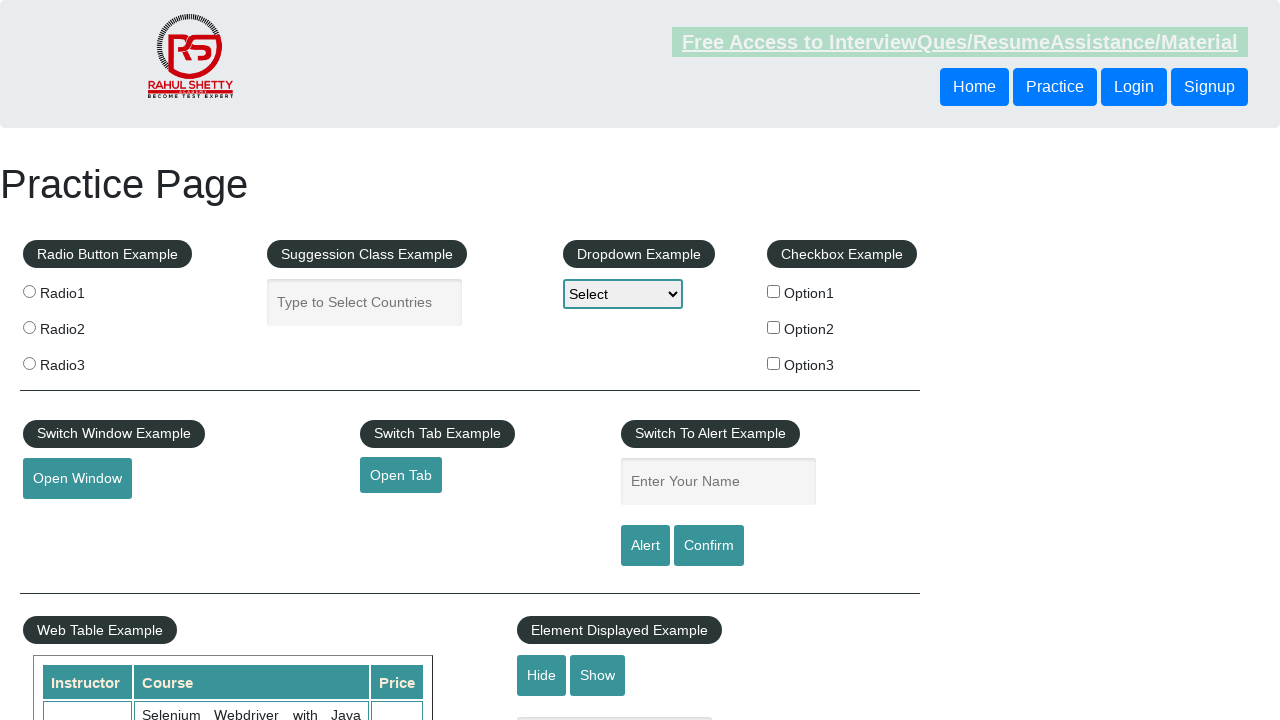

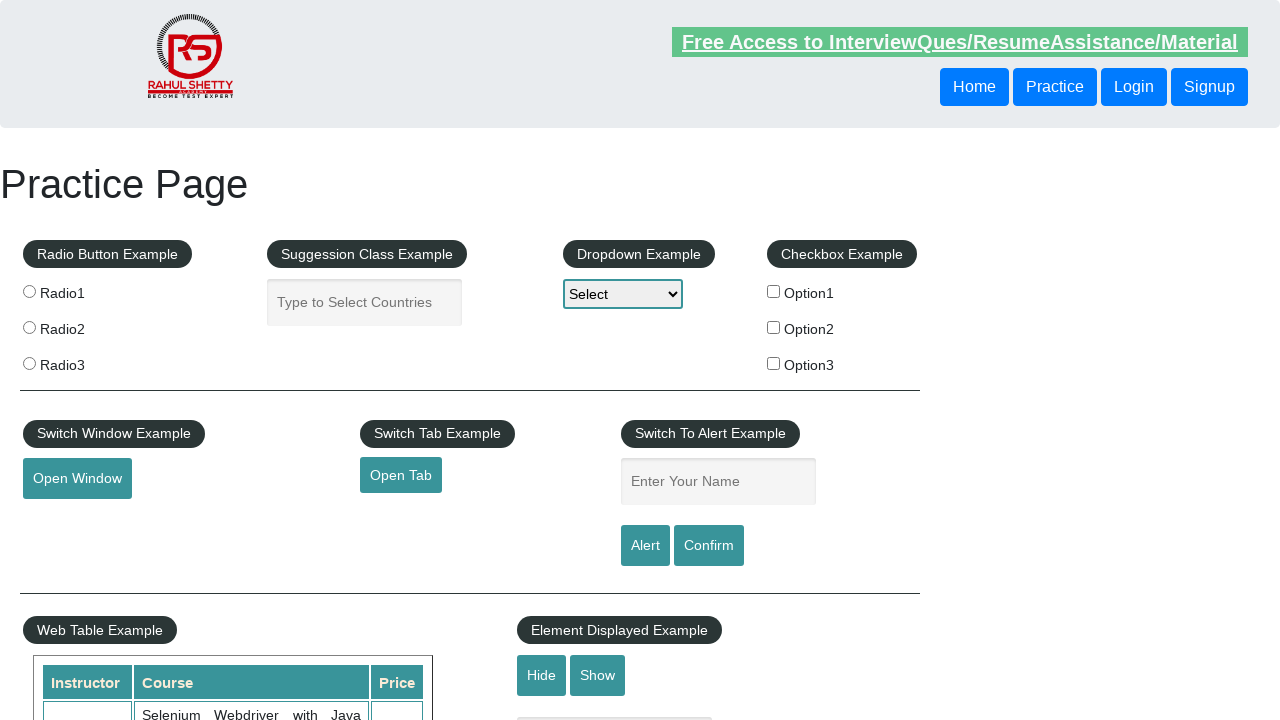